Tests that the todo counter displays the correct number of items as todos are added

Starting URL: https://demo.playwright.dev/todomvc

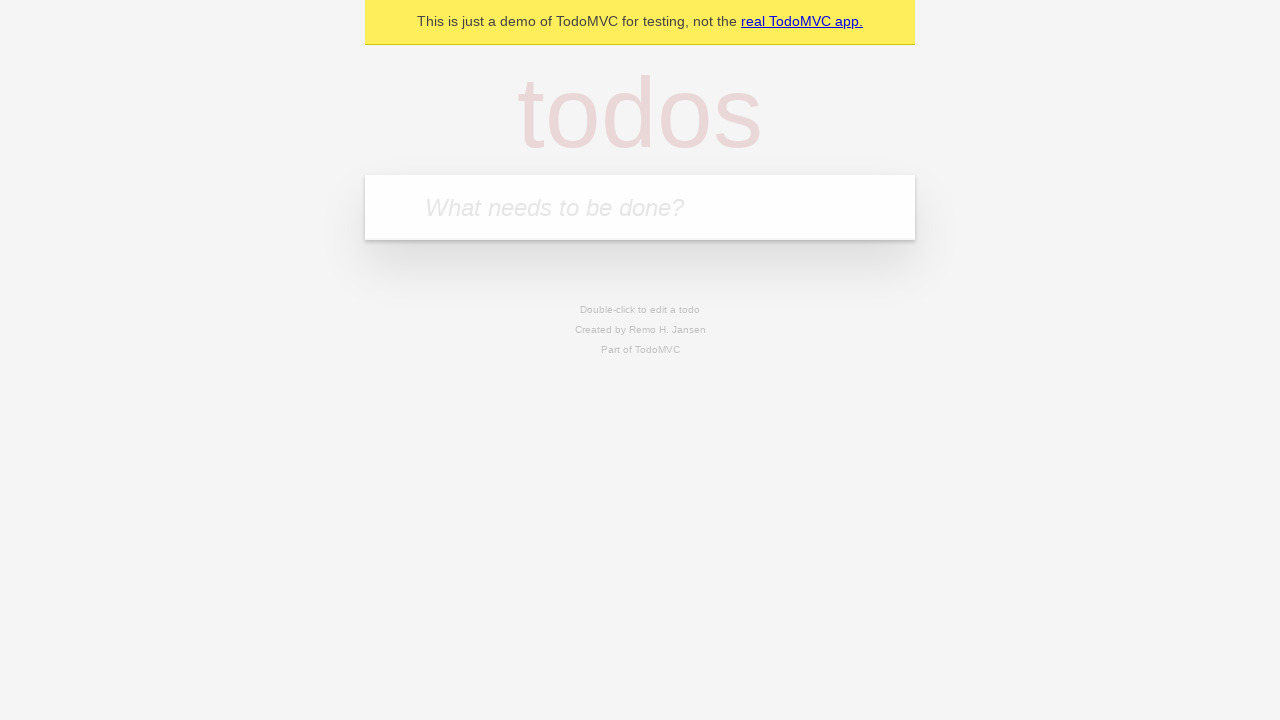

Filled todo input with 'buy some cheese' on internal:attr=[placeholder="What needs to be done?"i]
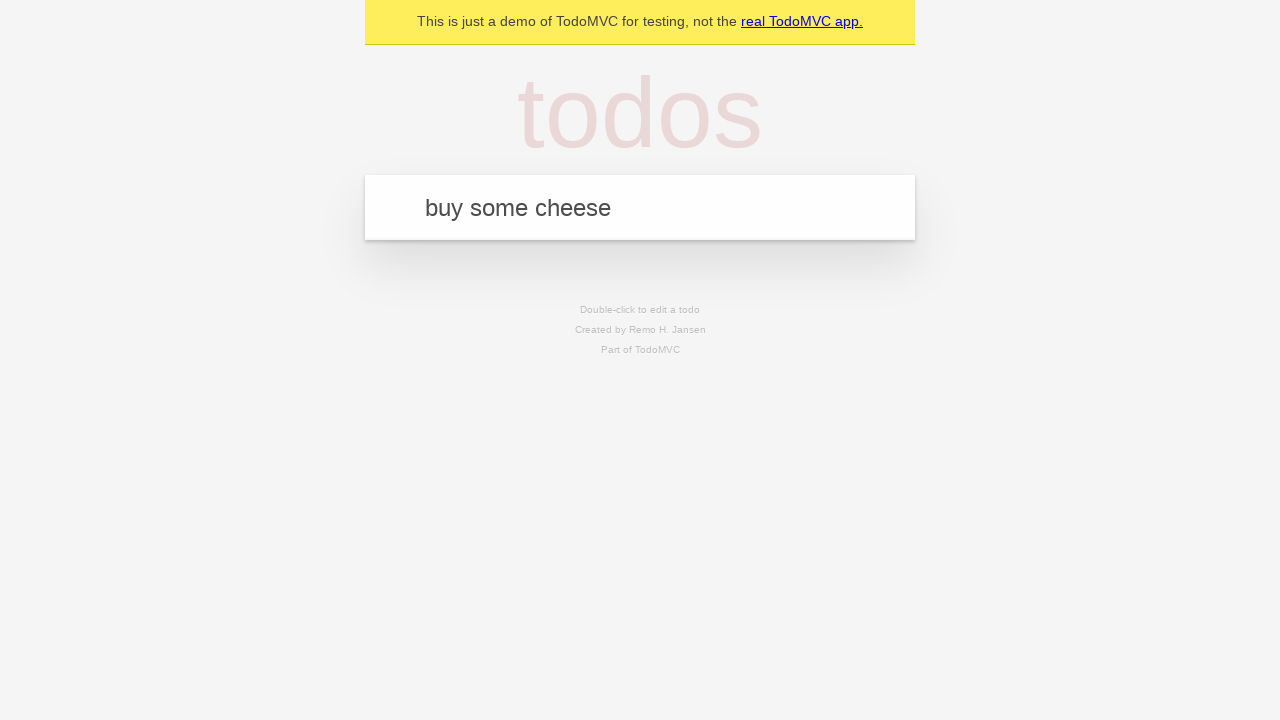

Pressed Enter to add first todo item on internal:attr=[placeholder="What needs to be done?"i]
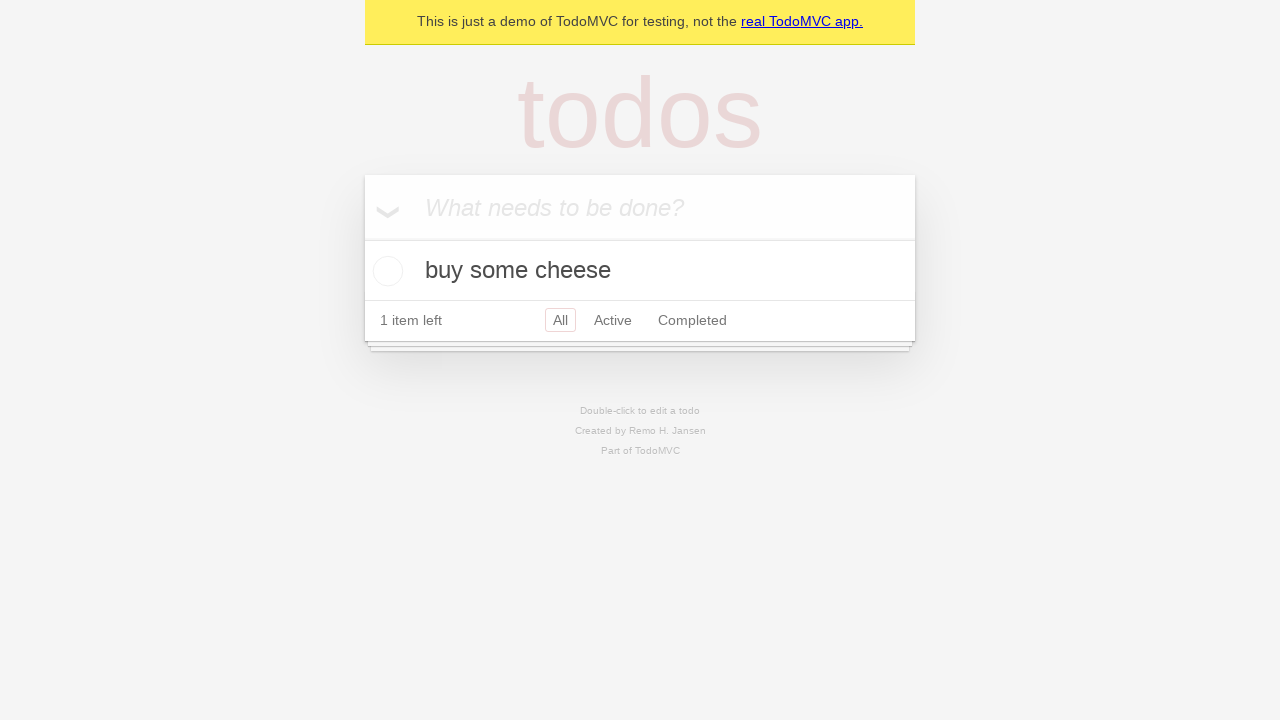

Todo counter element loaded after adding first item
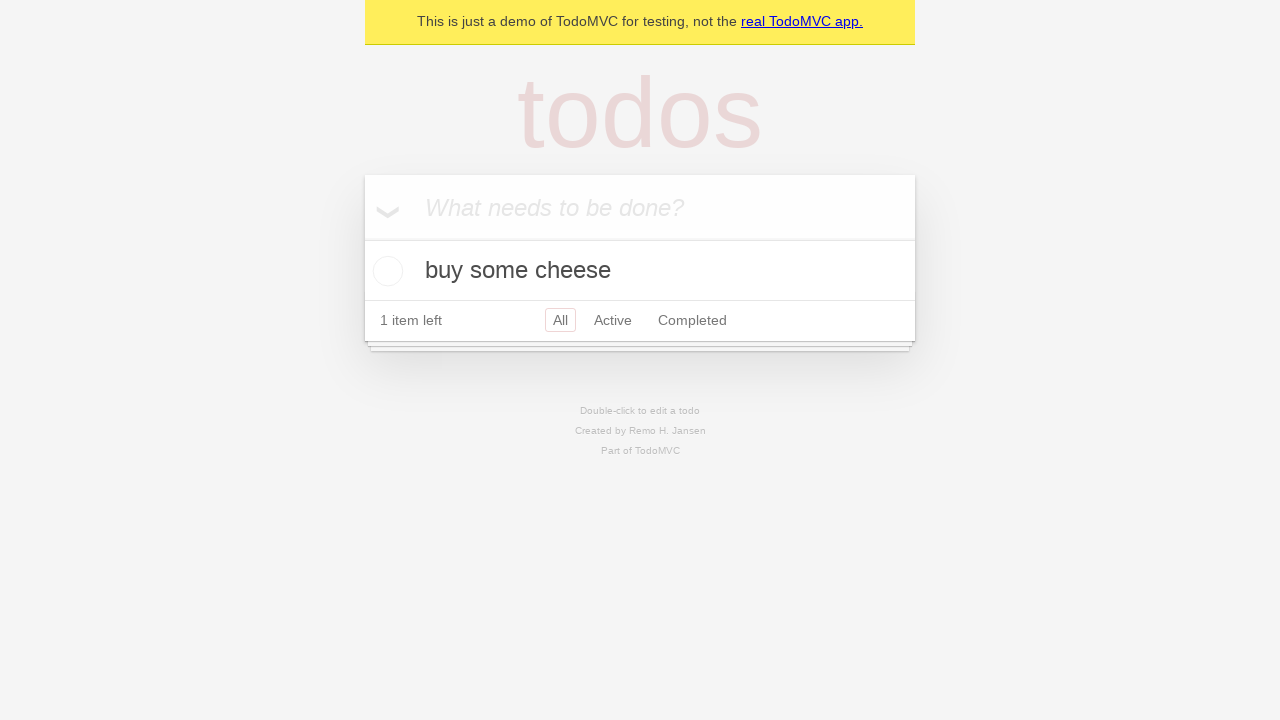

Filled todo input with 'feed the cat' on internal:attr=[placeholder="What needs to be done?"i]
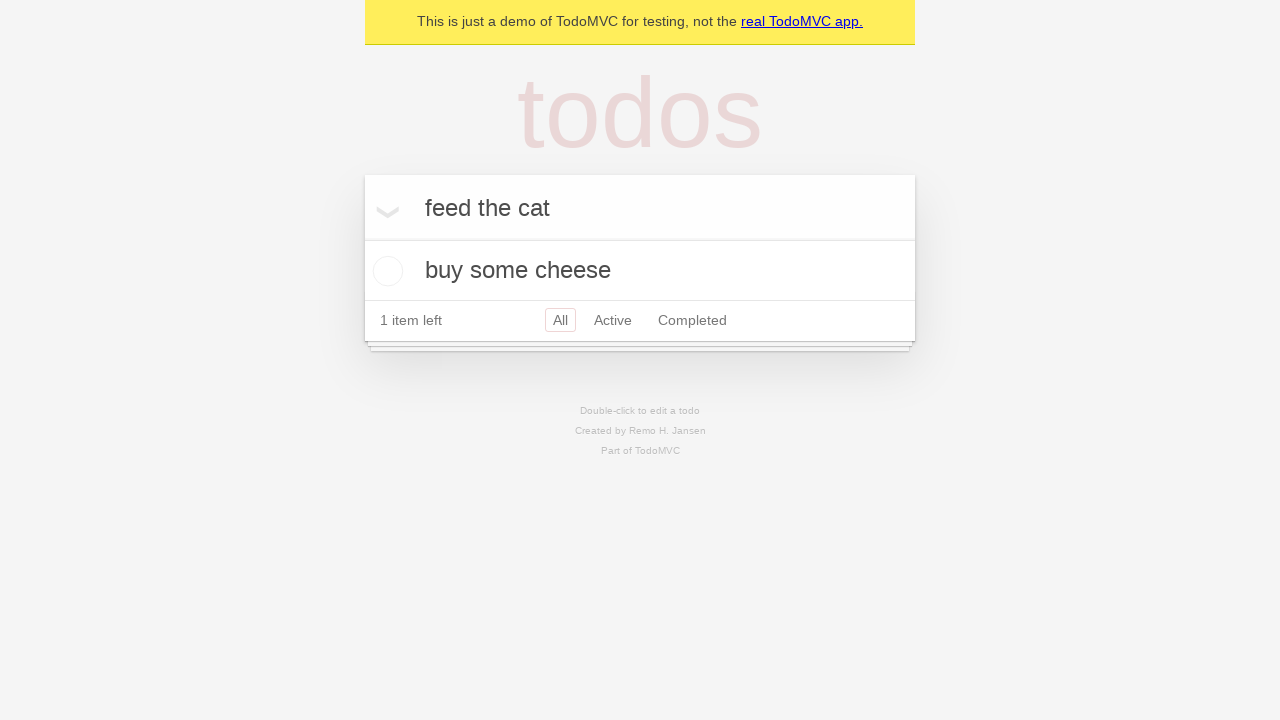

Pressed Enter to add second todo item on internal:attr=[placeholder="What needs to be done?"i]
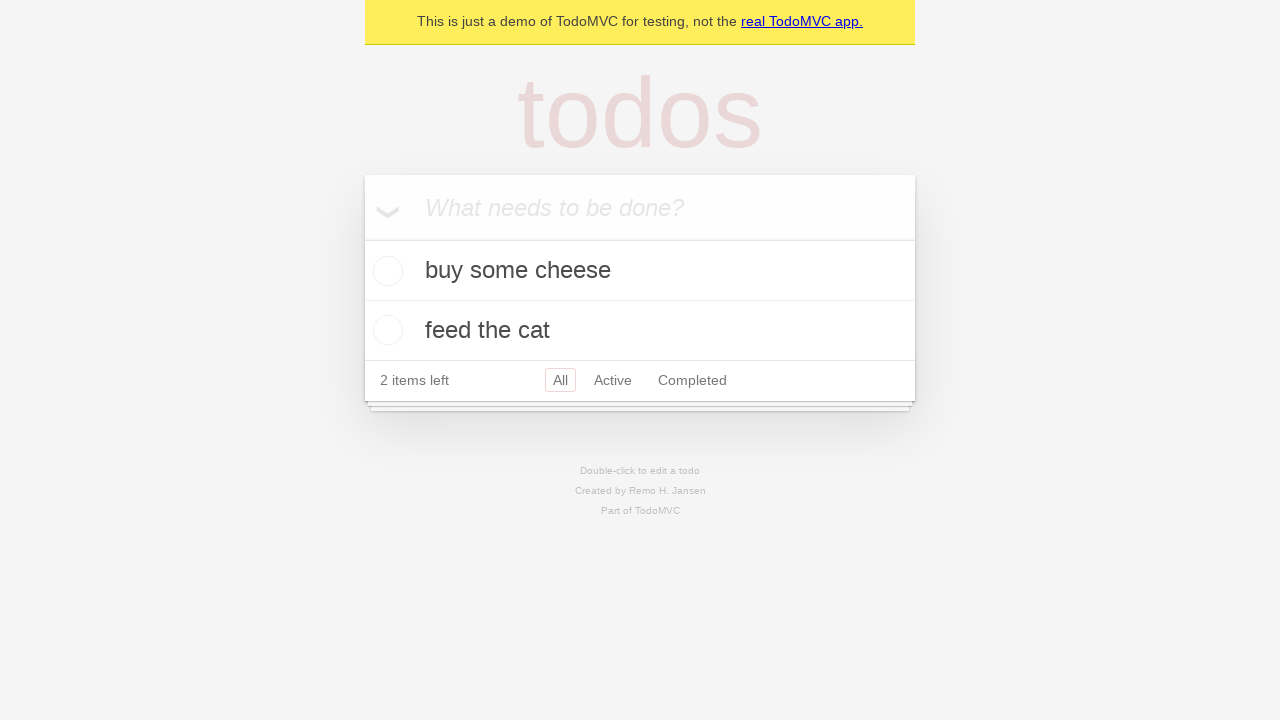

Todo counter updated to show 2 items
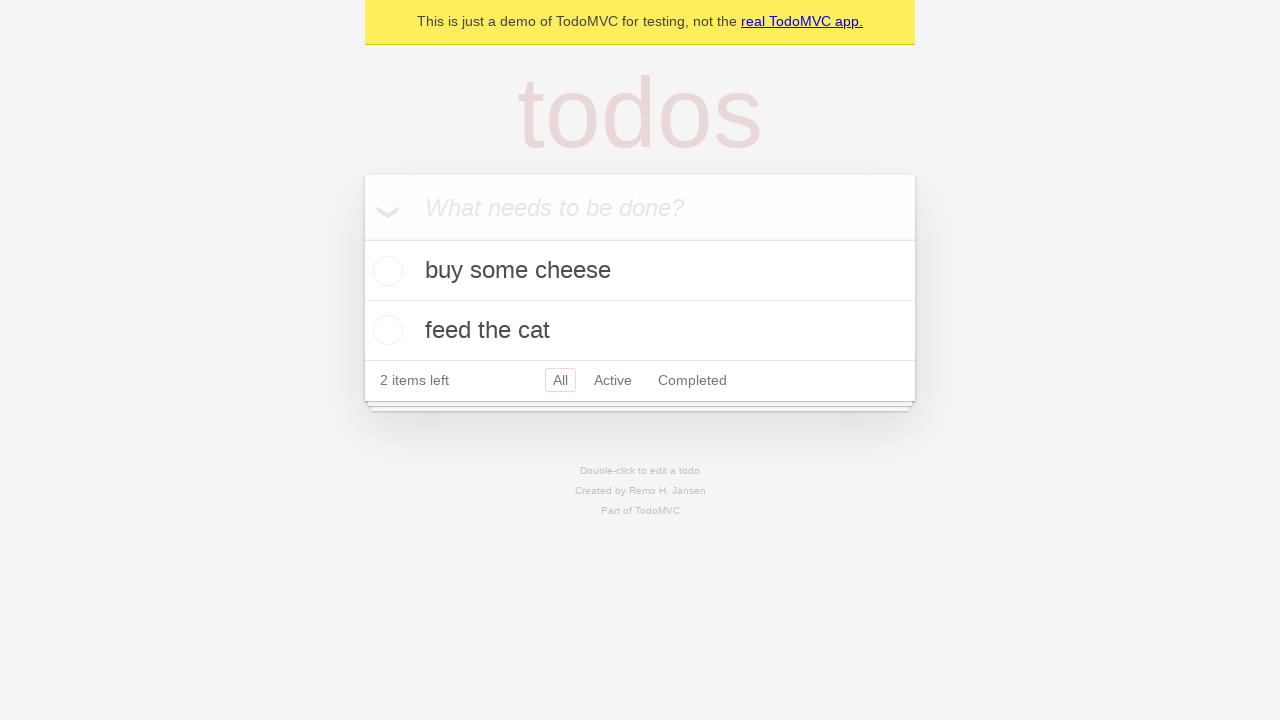

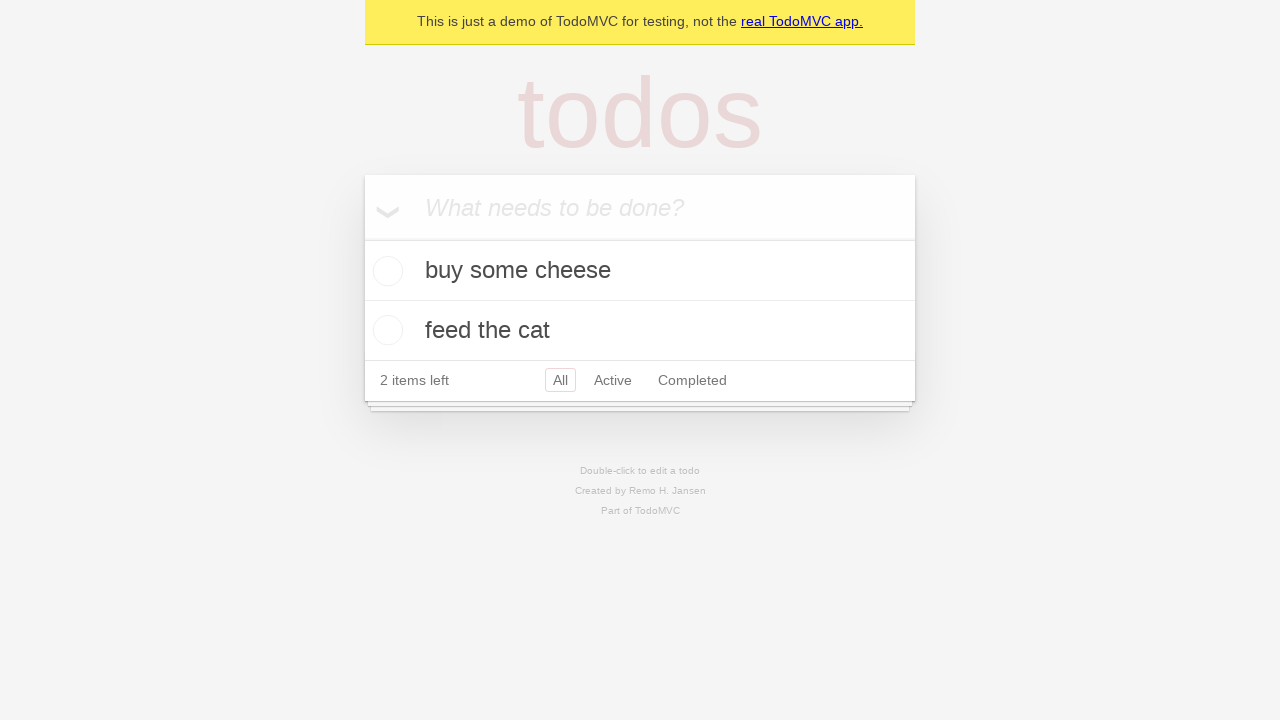